Tests Homesite insurance quote flow by selecting renters insurance, entering a zip code, and submitting the form

Starting URL: https://go.homesite.com/

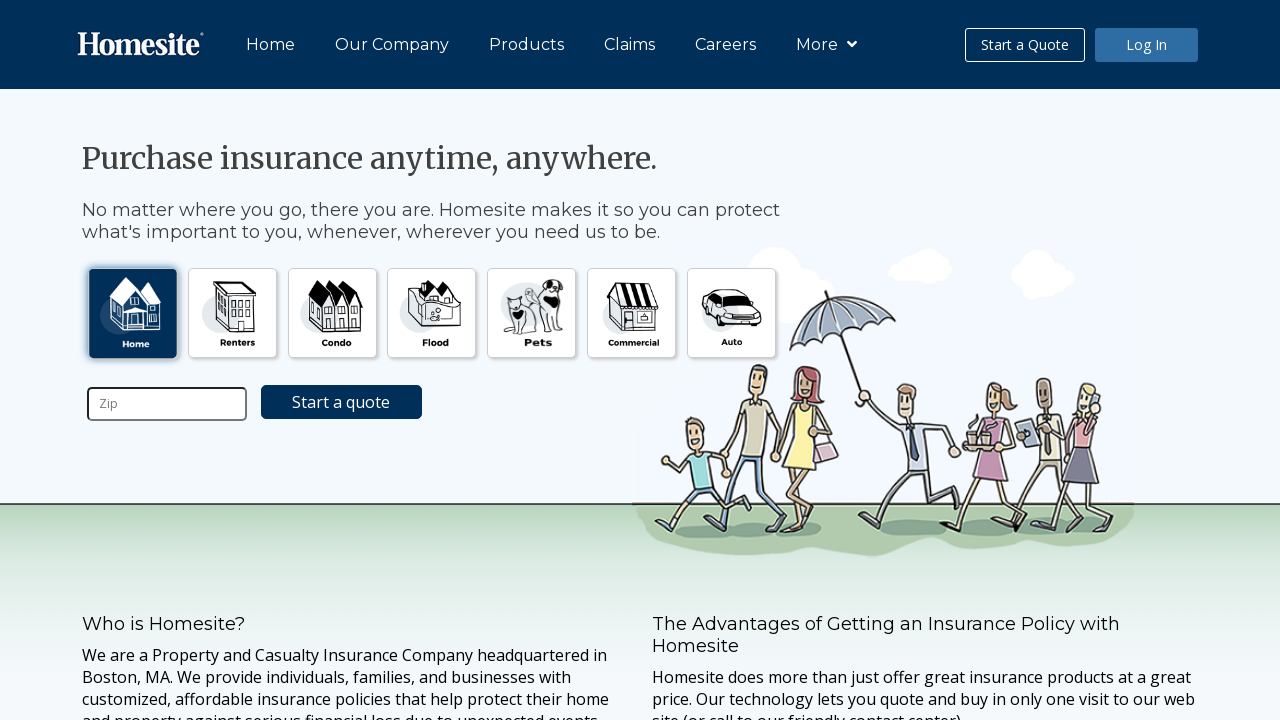

Selected renters insurance option at (232, 313) on xpath=//input[@value='renters']/..//label
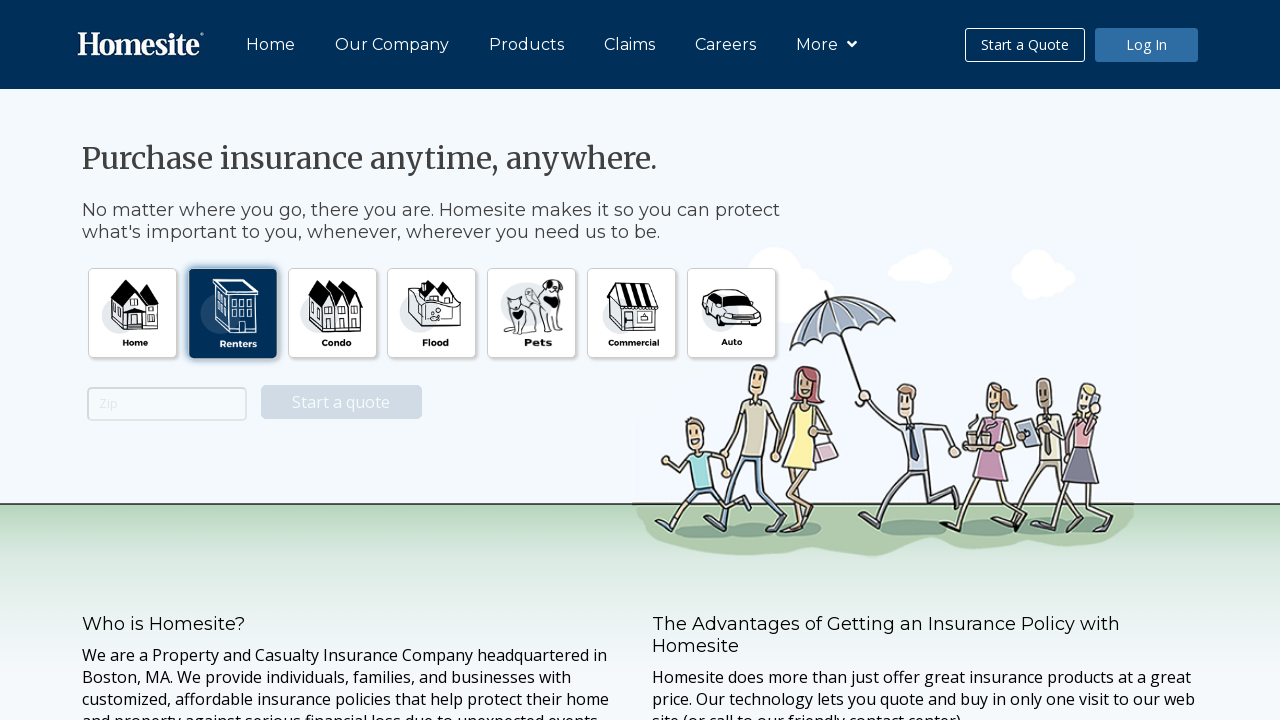

Entered zip code 98012 on (//input[@id='zip'])[1]
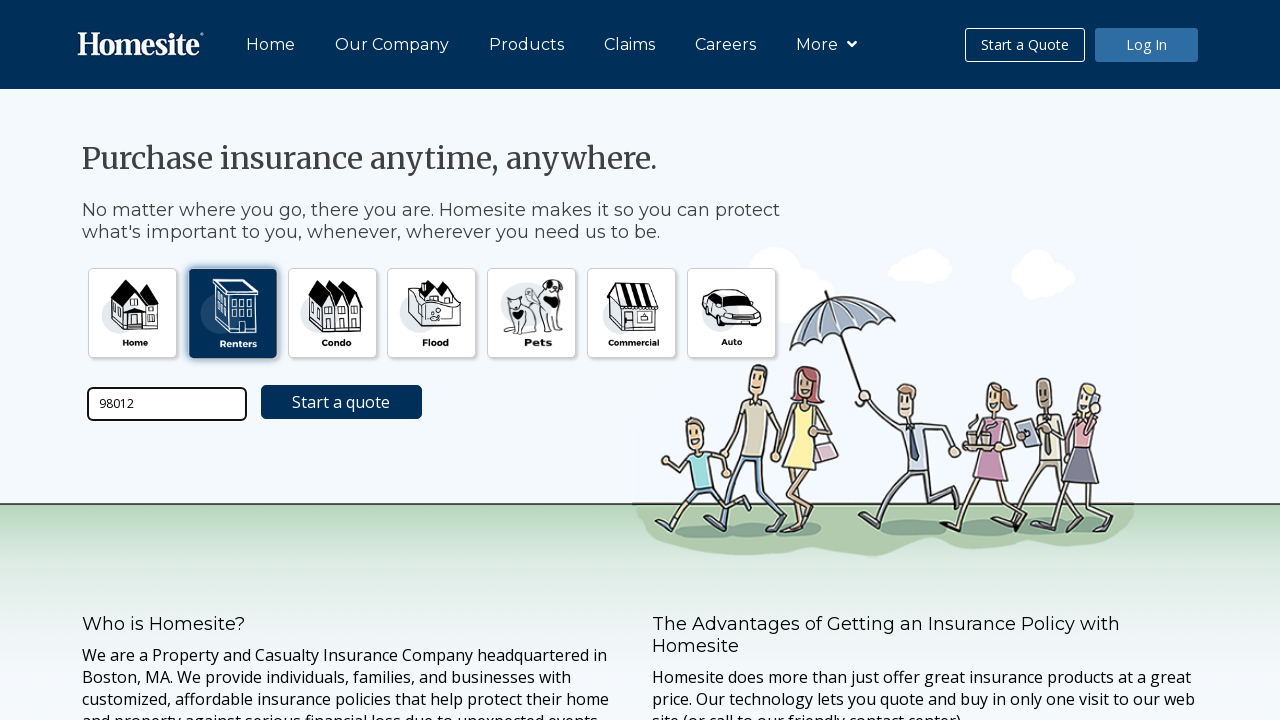

Clicked submit button to proceed with quote at (341, 402) on (//input[@id='submitGo'])[1]
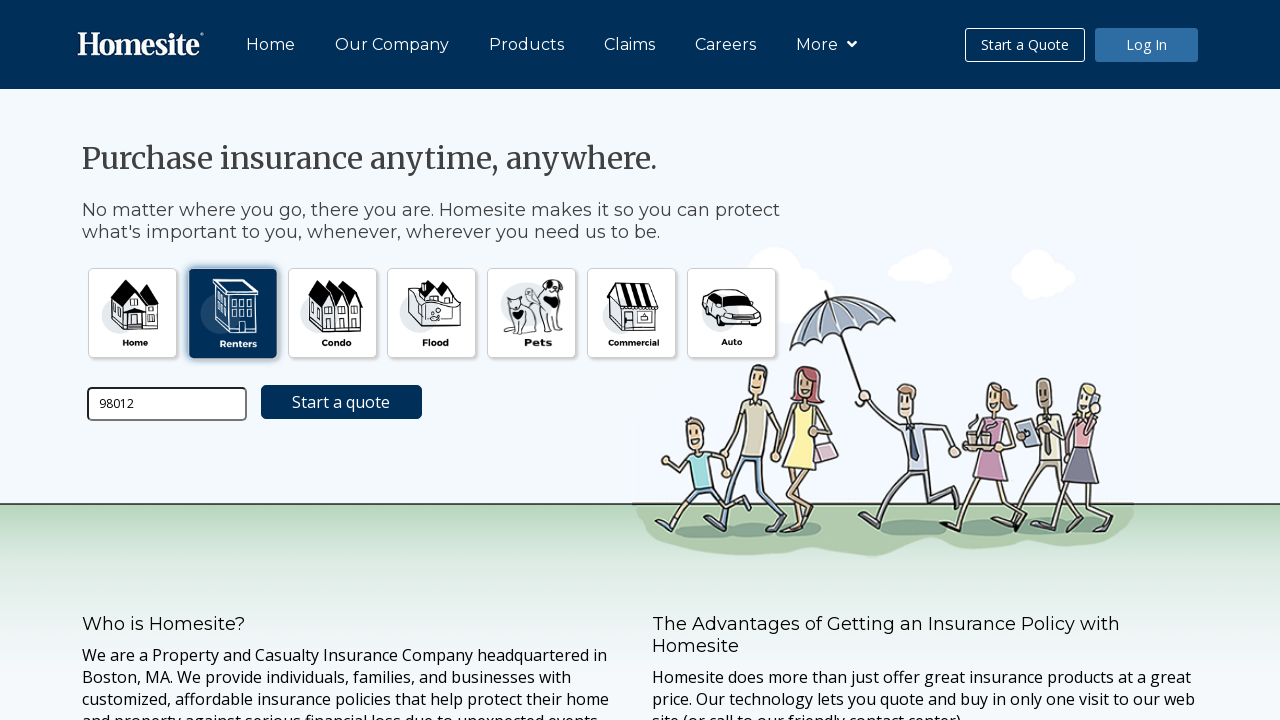

Page navigation completed and network idle
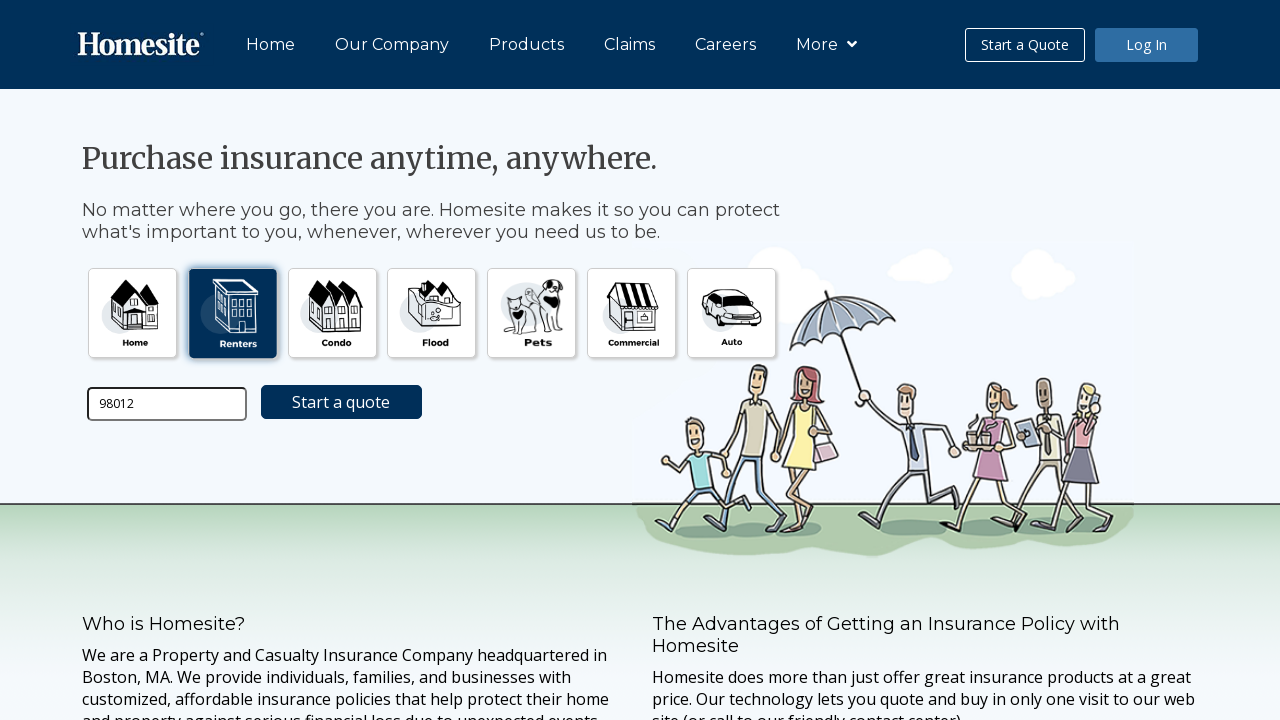

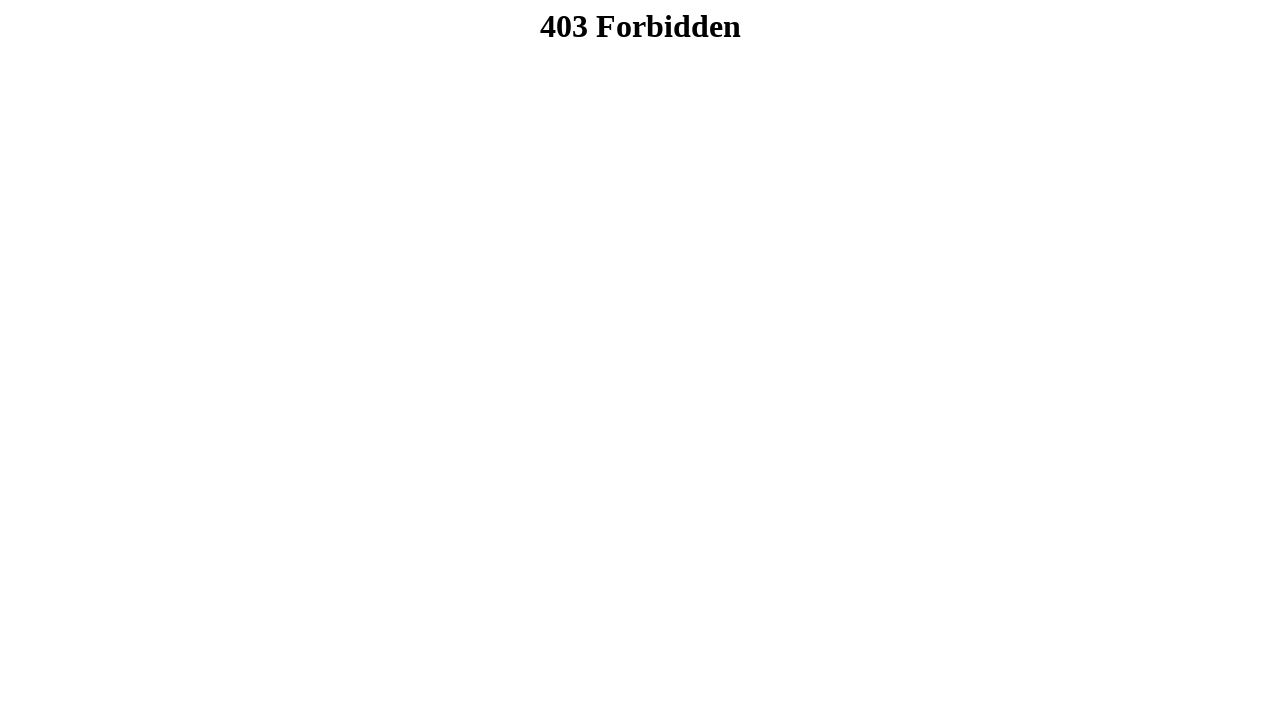